Tests iframe handling by switching to a single frame and entering text into an input field within the frame

Starting URL: https://demo.automationtesting.in/Frames.html

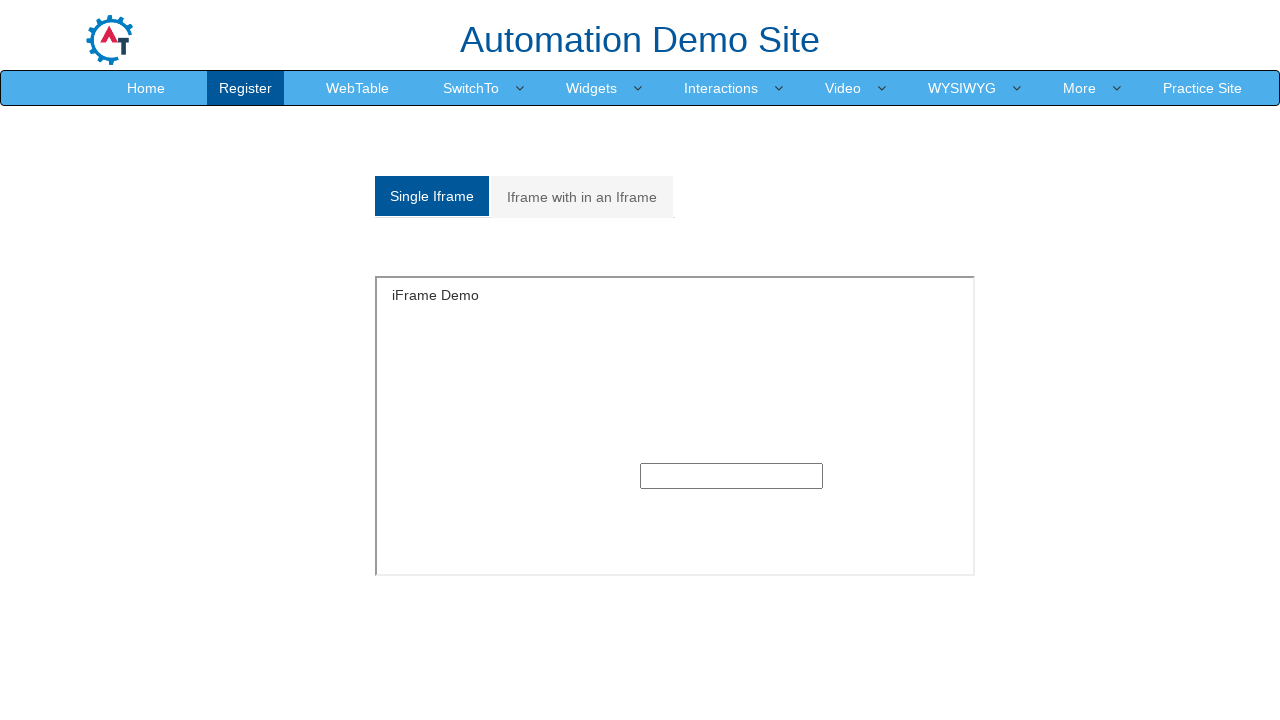

Located iframe with name 'SingleFrame'
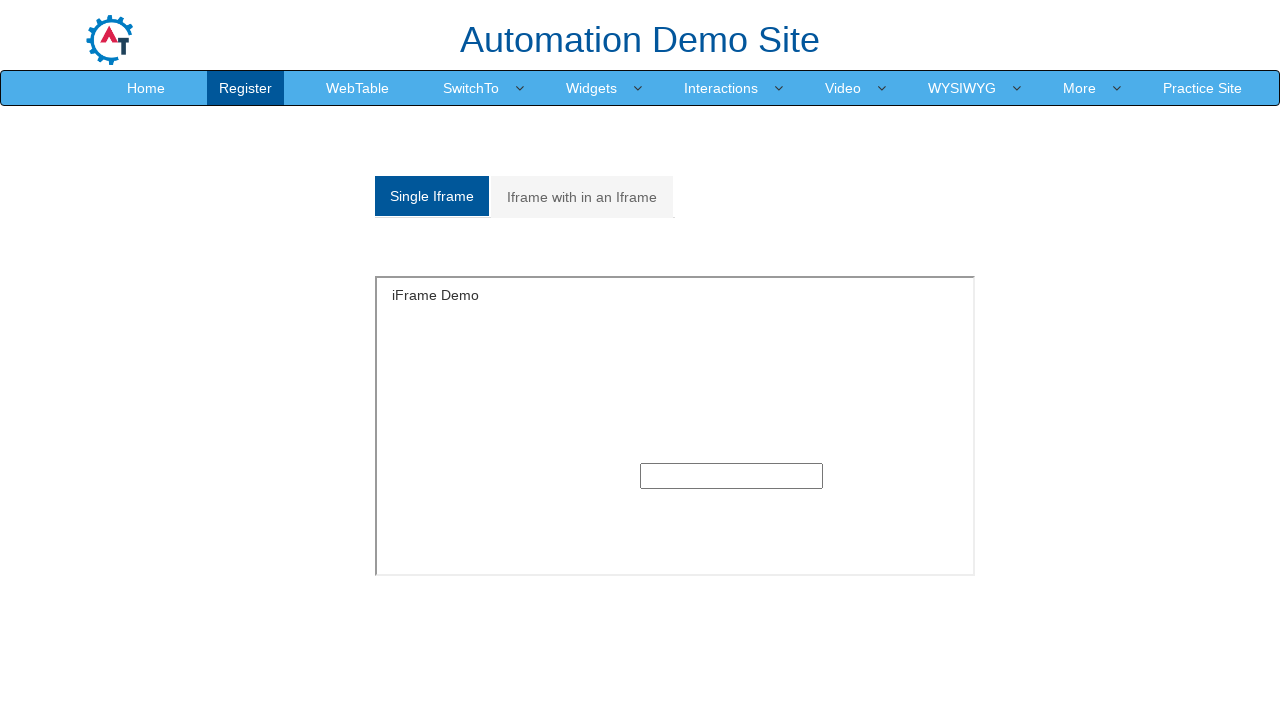

Filled text input field within iframe with 'Selenium' on iframe[name='SingleFrame'] >> internal:control=enter-frame >> input[type='text']
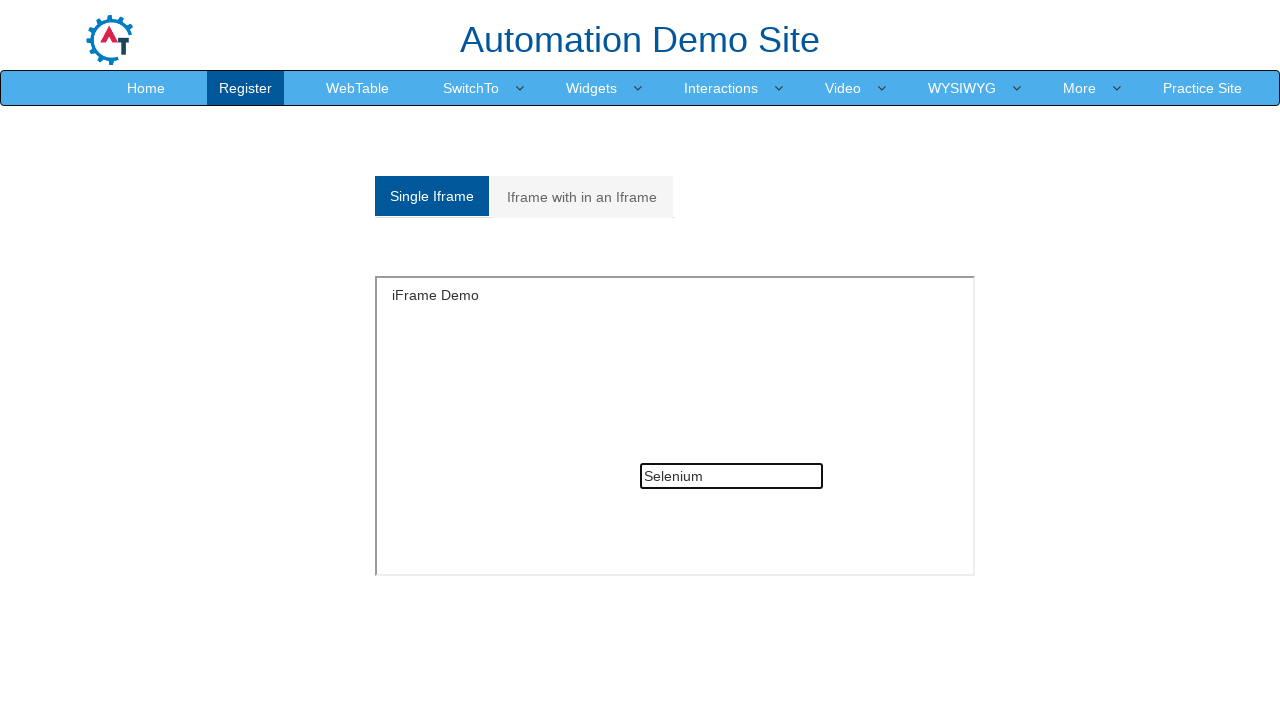

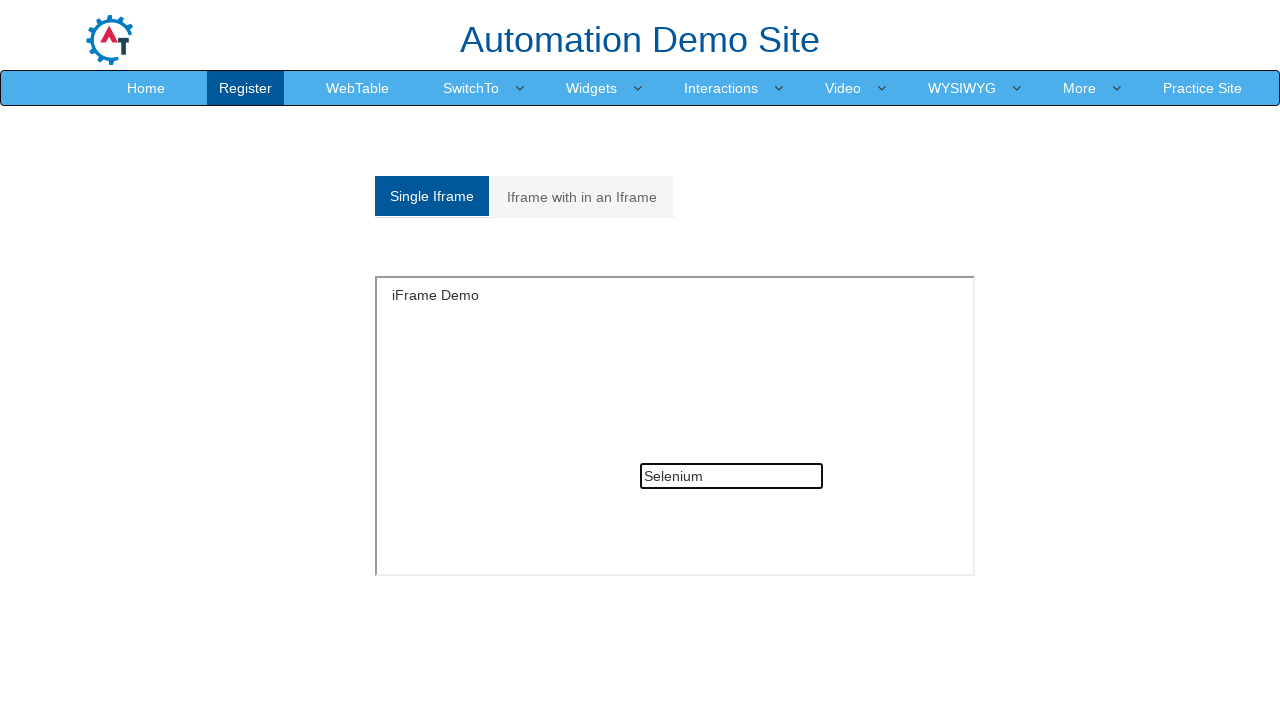